Tests browser navigation by sorting a table, navigating to another page, and using browser back button to return

Starting URL: https://the-internet.herokuapp.com/tables

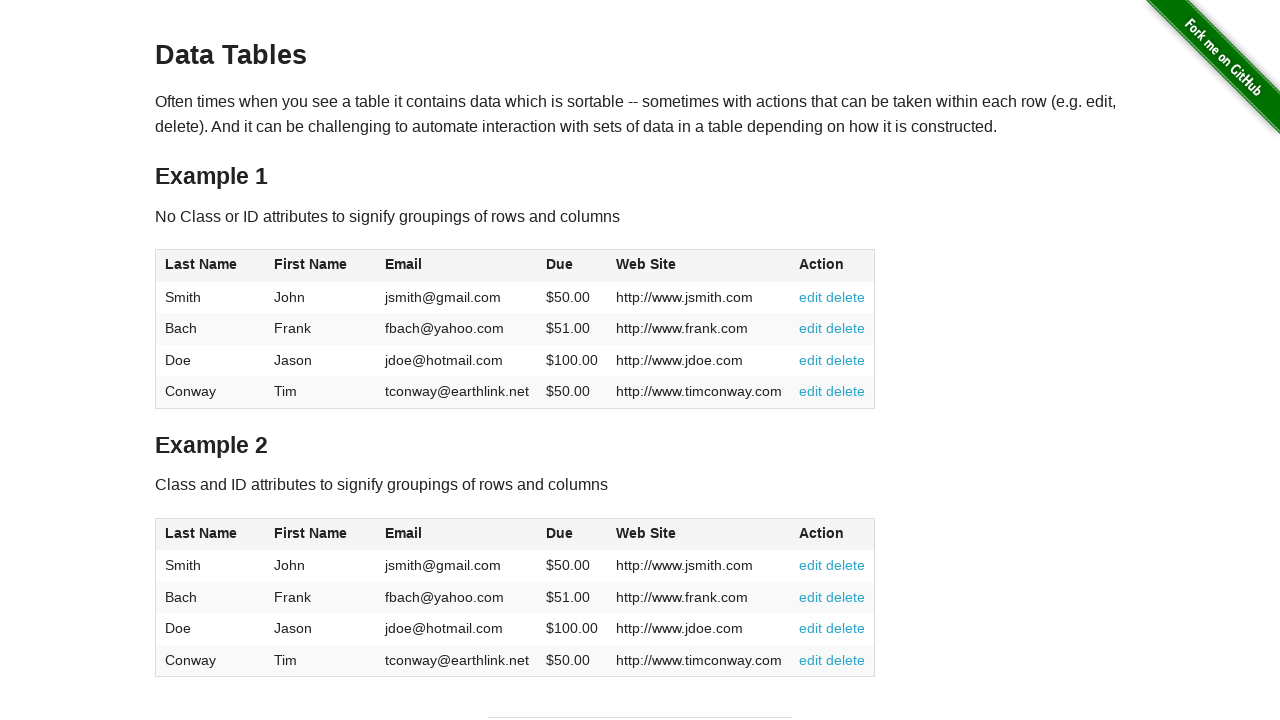

Clicked First Name header to sort table at (321, 266) on xpath=//*[@id='table1']/thead/tr/th[2]
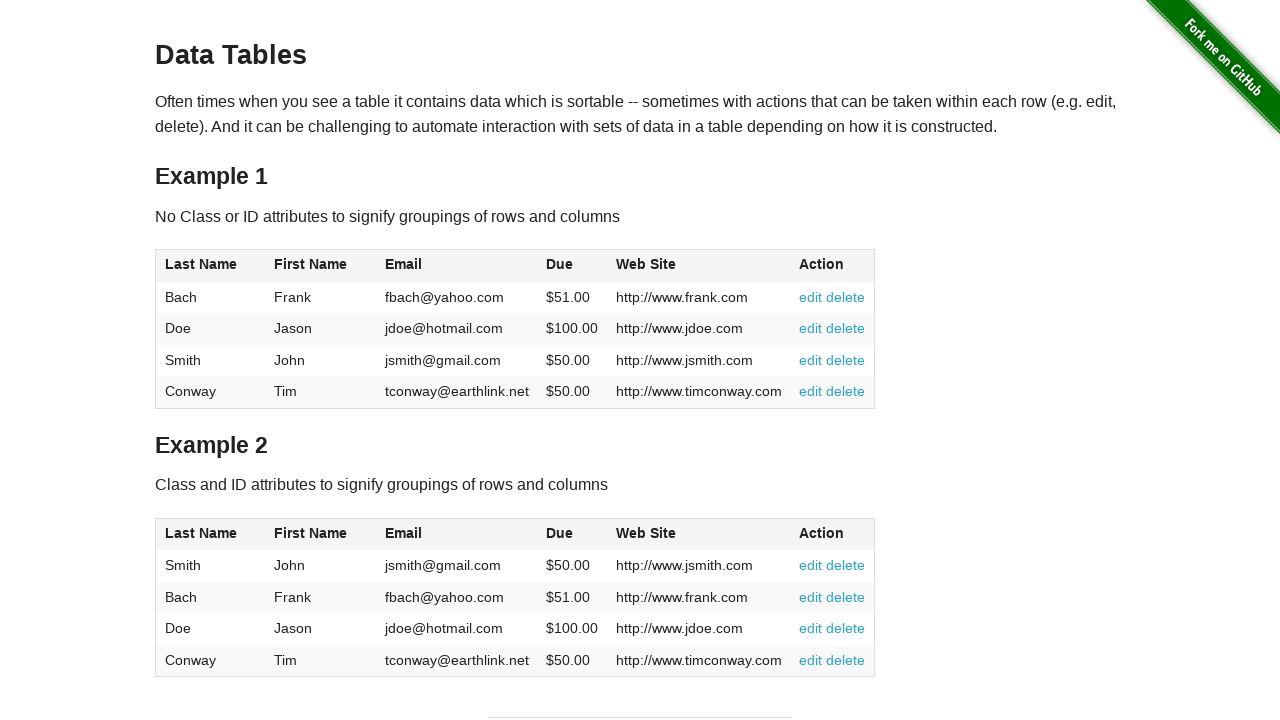

Navigated to checkboxes page
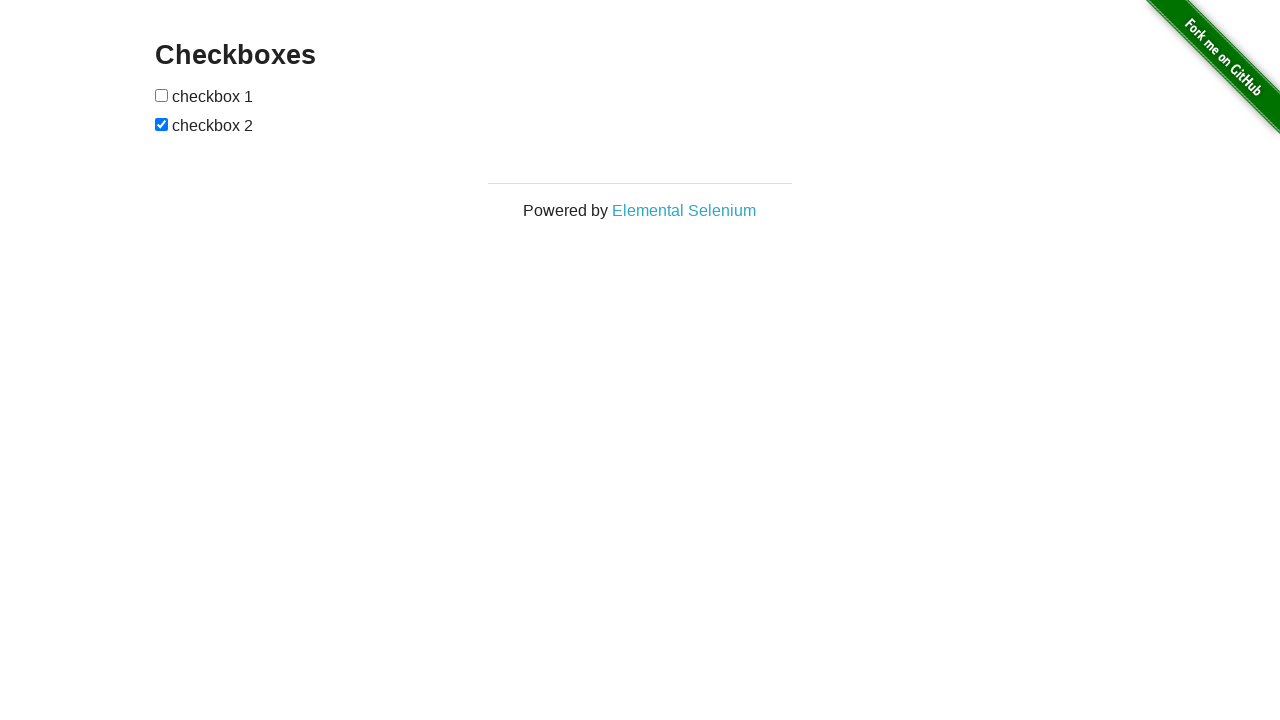

Used browser back button to return to tables page
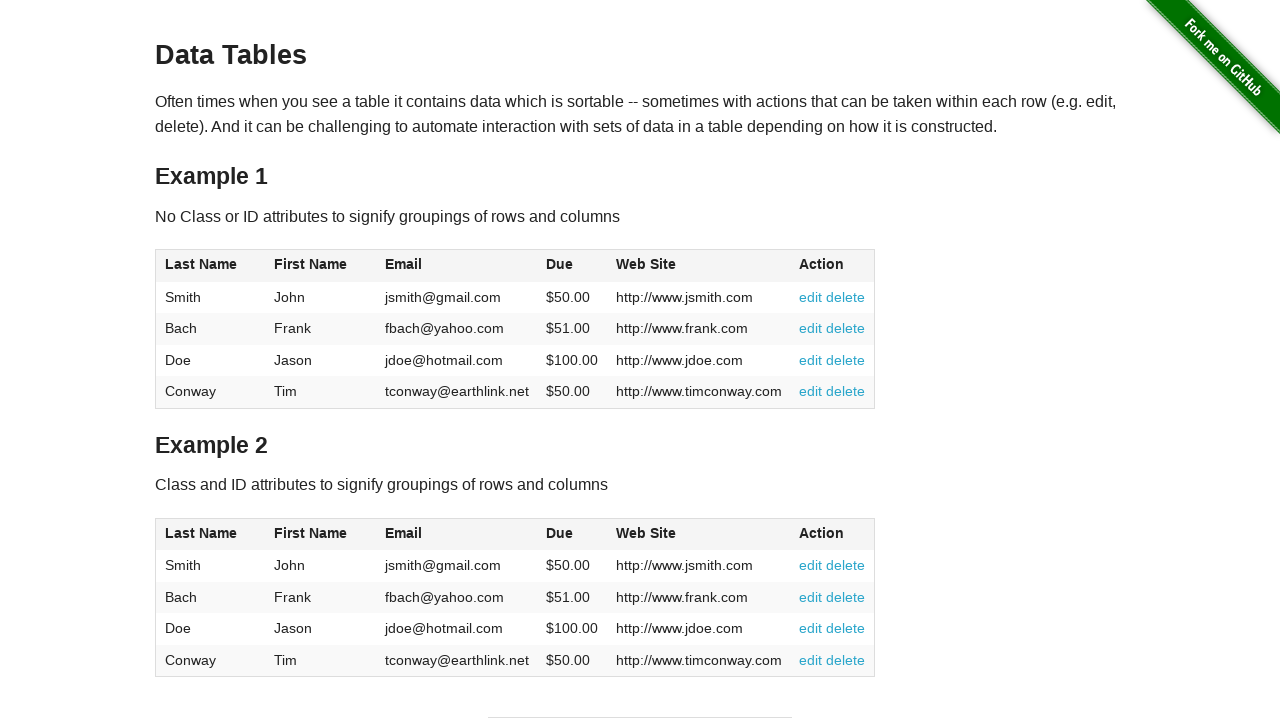

Table loaded and is visible again
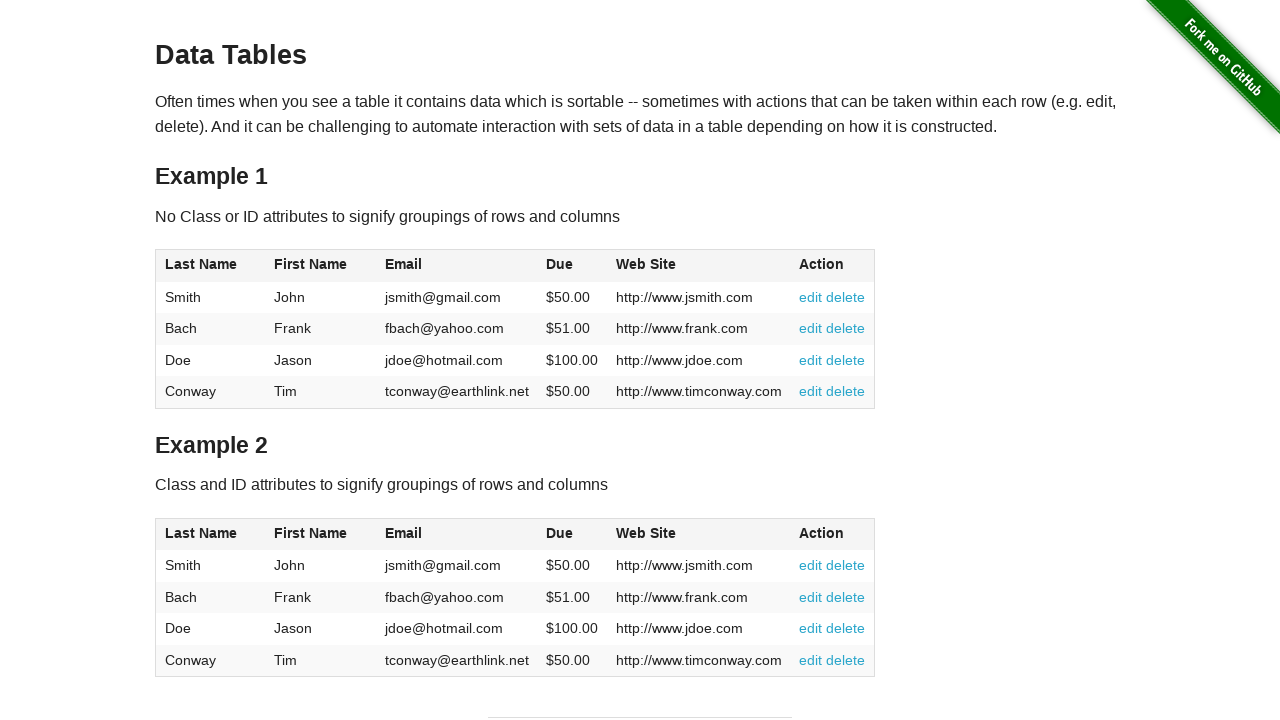

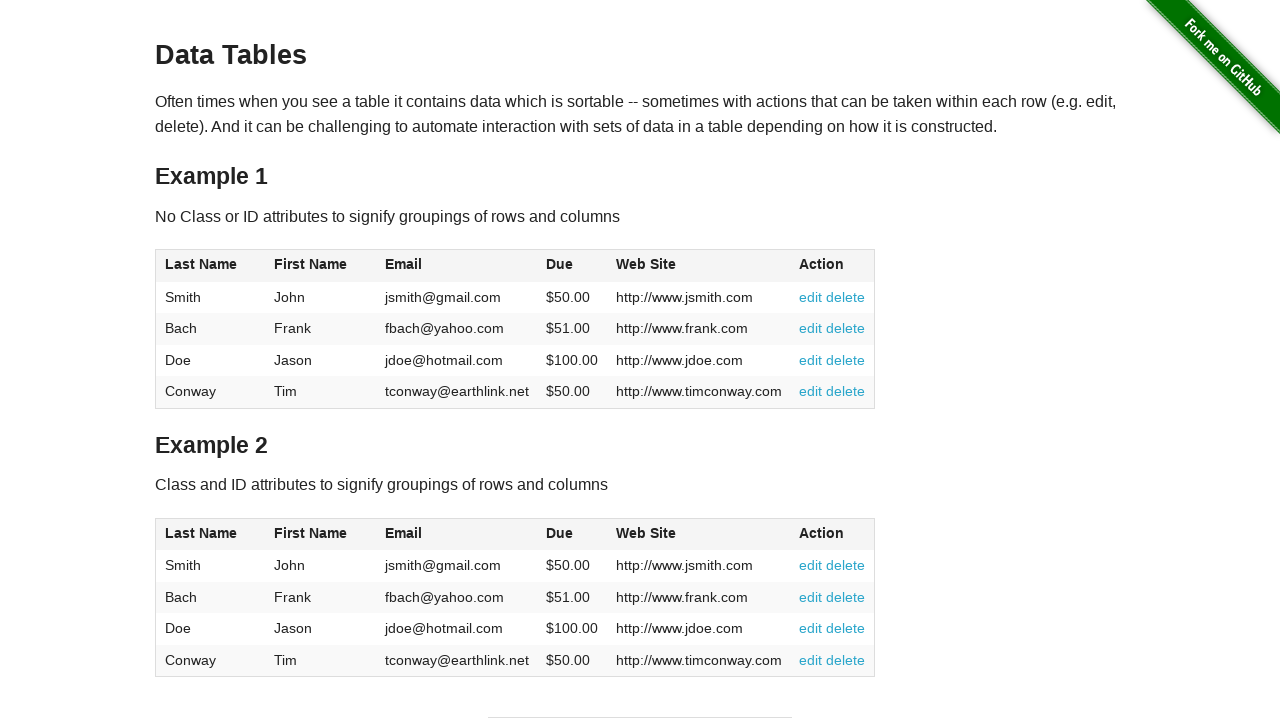